Tests AJAX functionality by clicking a button that triggers an asynchronous request and waiting for the success message to appear in a green notification element.

Starting URL: http://uitestingplayground.com/ajax

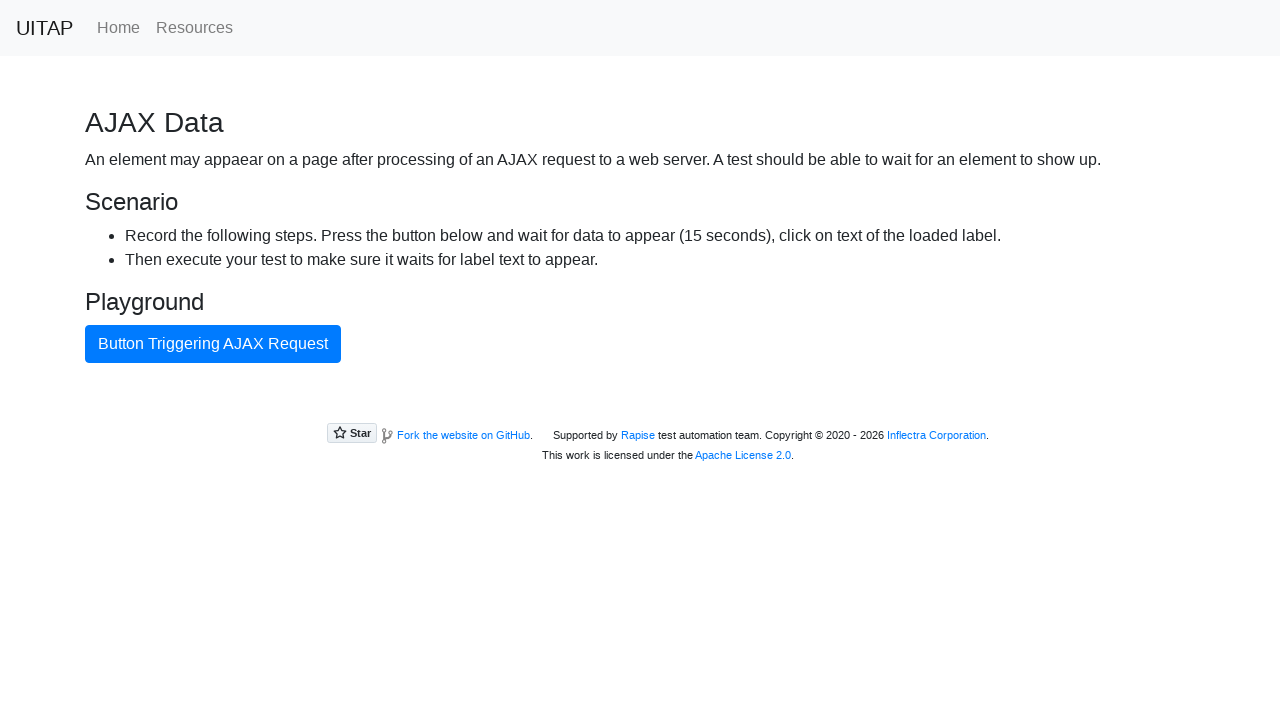

Clicked the blue AJAX button at (213, 344) on #ajaxButton
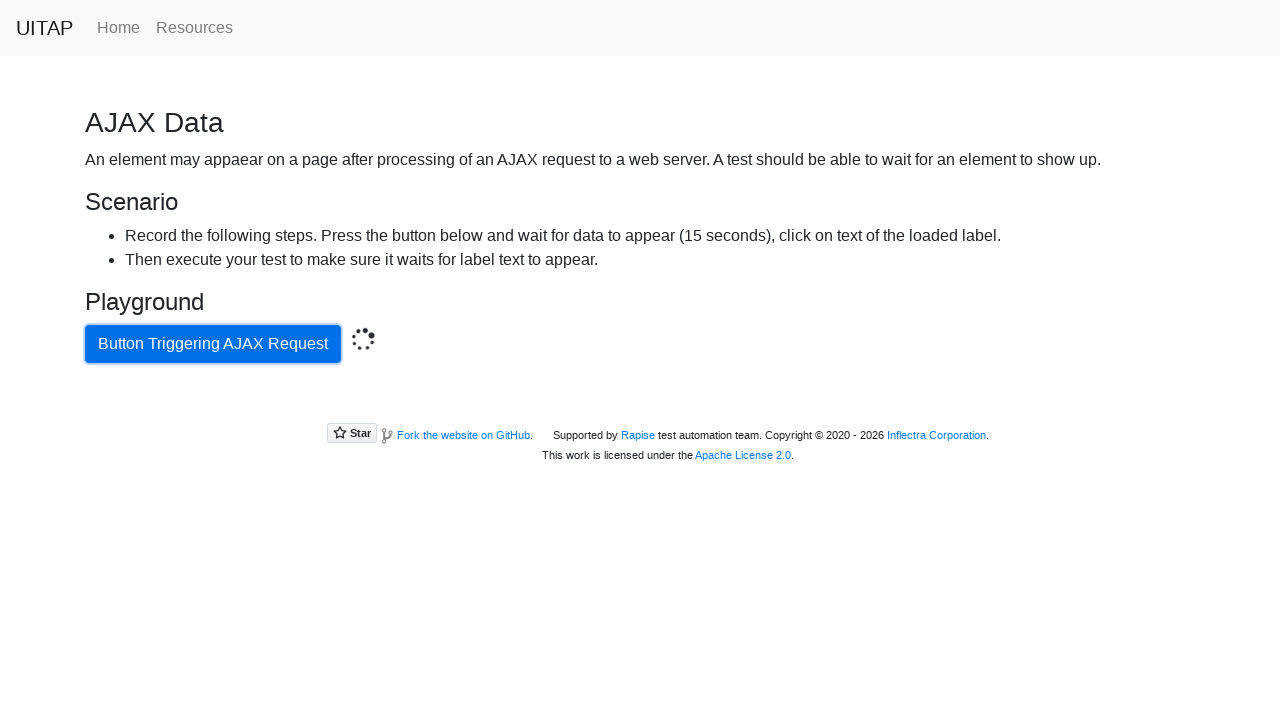

Waited for green success notification to appear
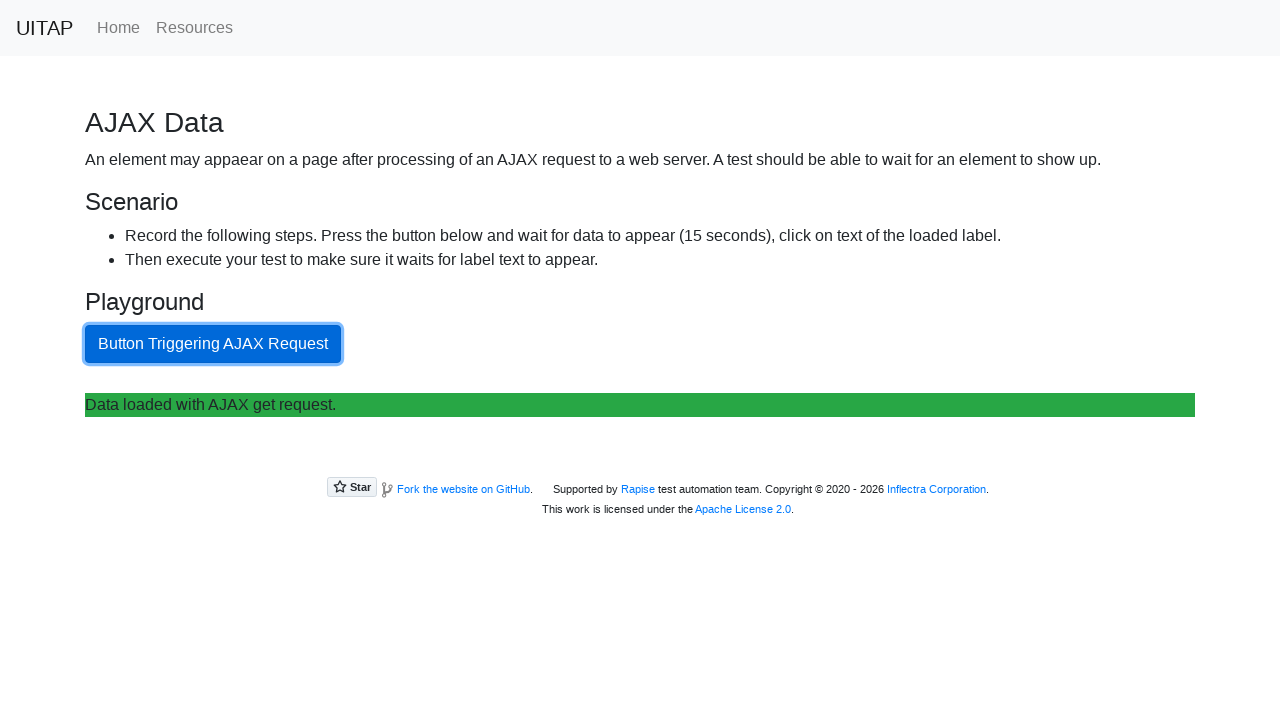

Retrieved success message text content
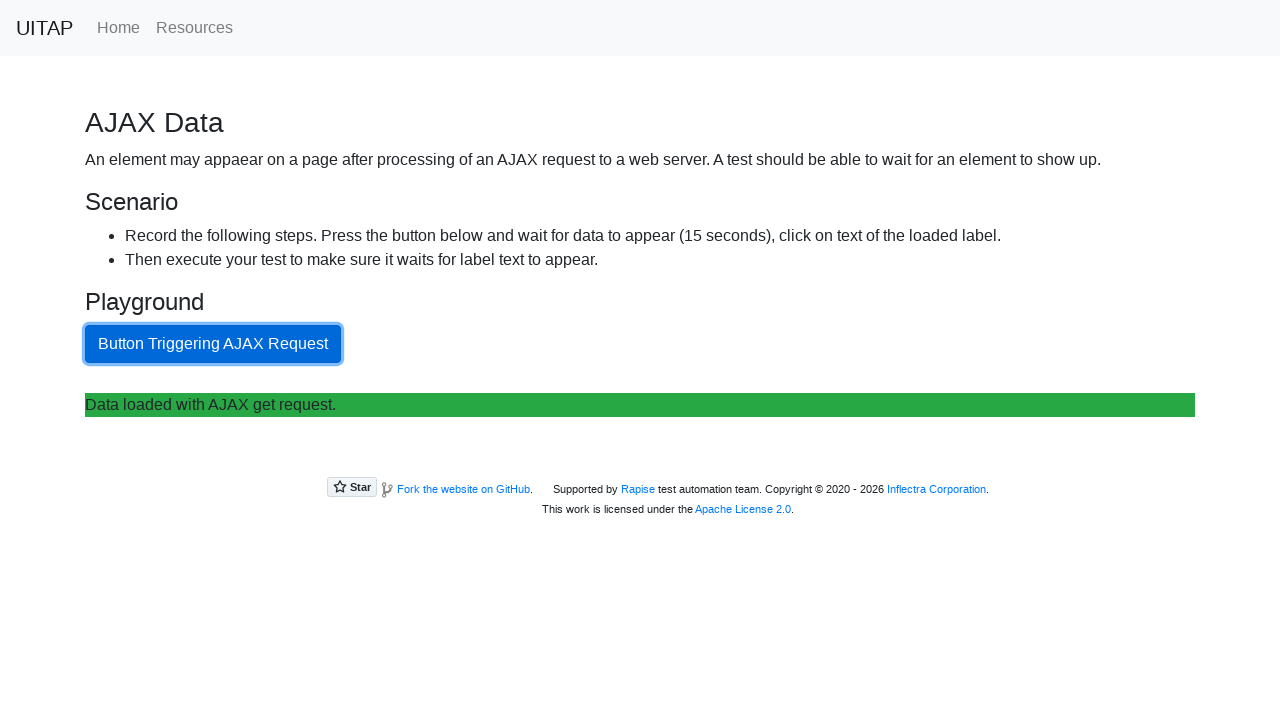

Printed success message: Data loaded with AJAX get request.
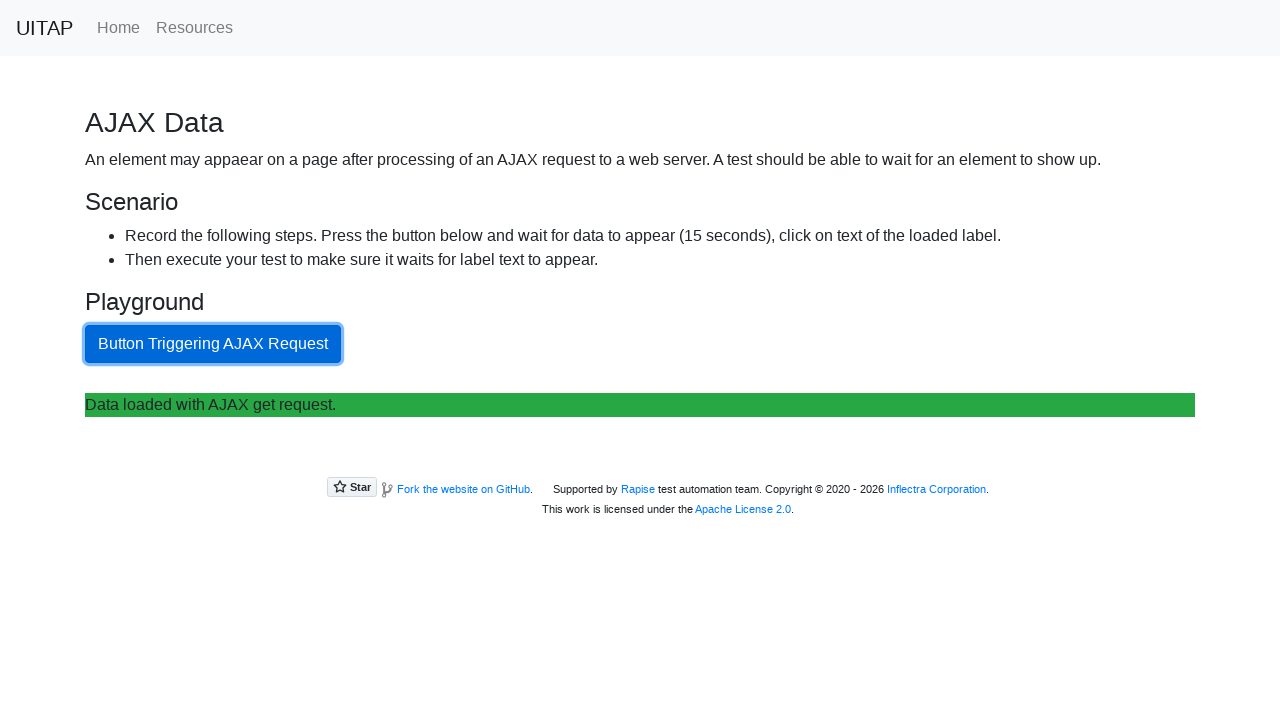

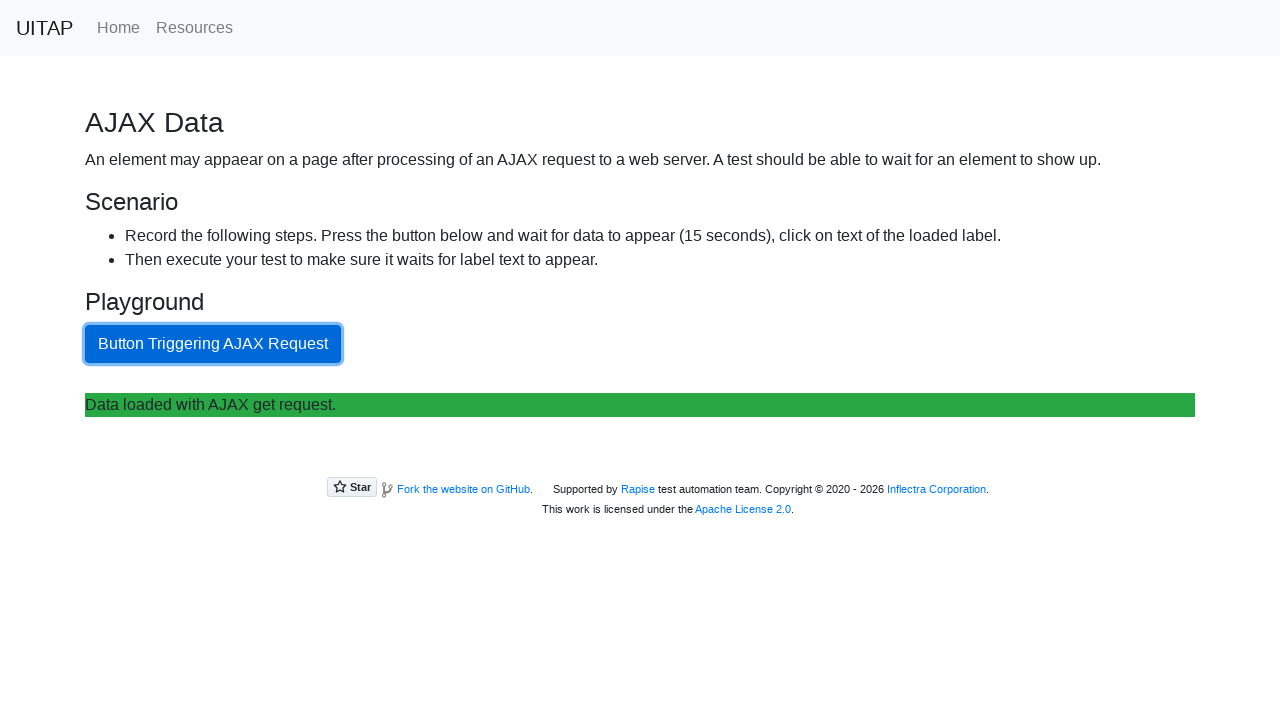